Tests alert handling by clicking a button, accepting a JavaScript alert dialog, reading a value from the page, calculating a mathematical result, filling a form with that result, and submitting it.

Starting URL: http://suninjuly.github.io/alert_accept.html

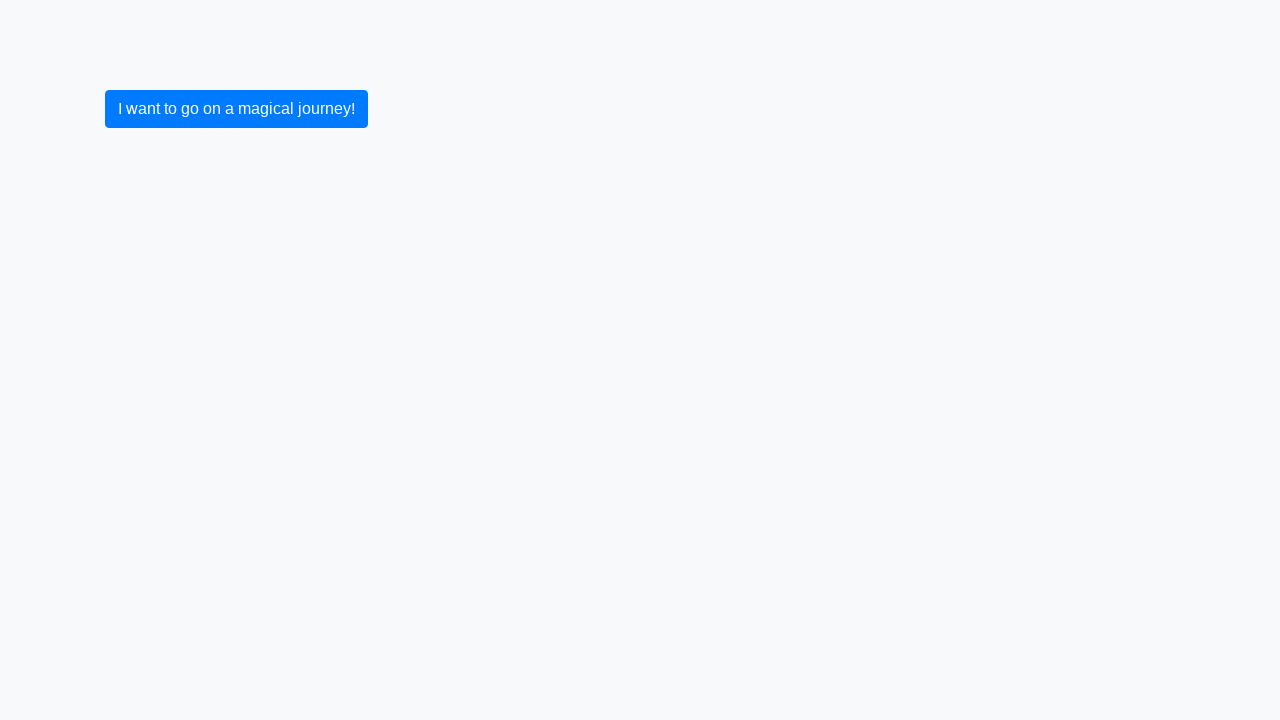

Set up dialog handler to auto-accept alerts
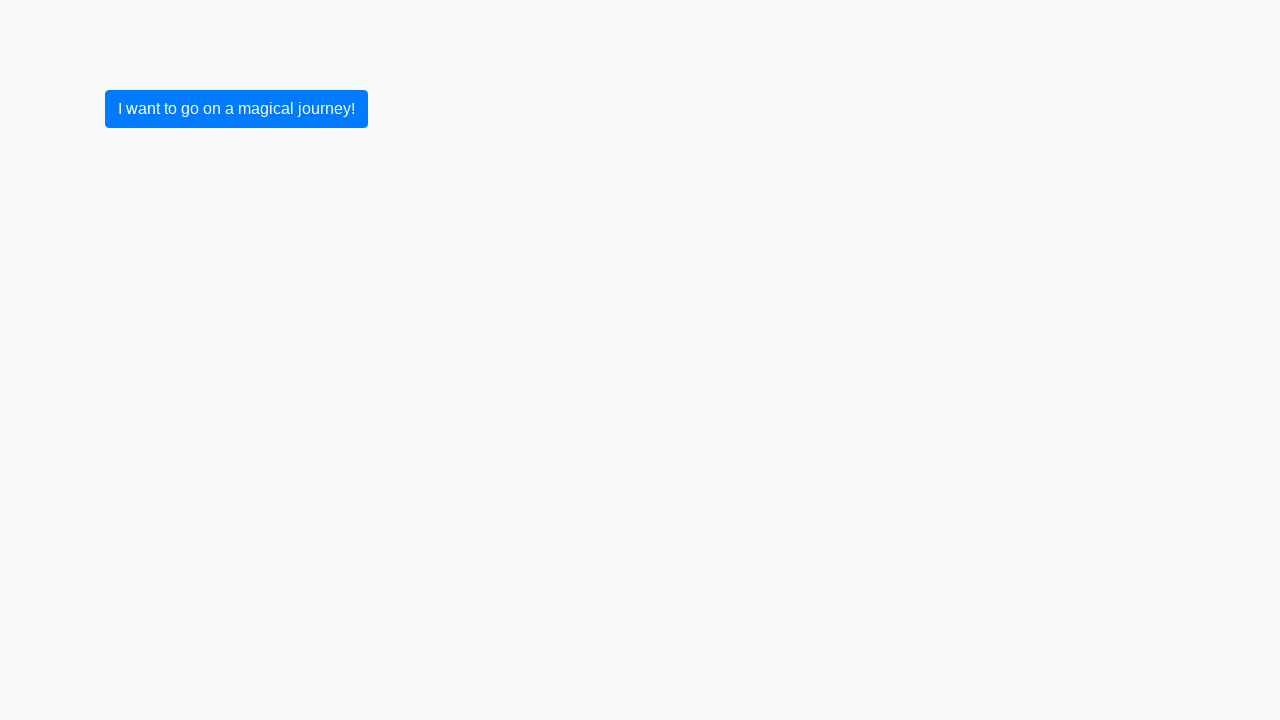

Clicked button to trigger alert dialog at (236, 109) on button
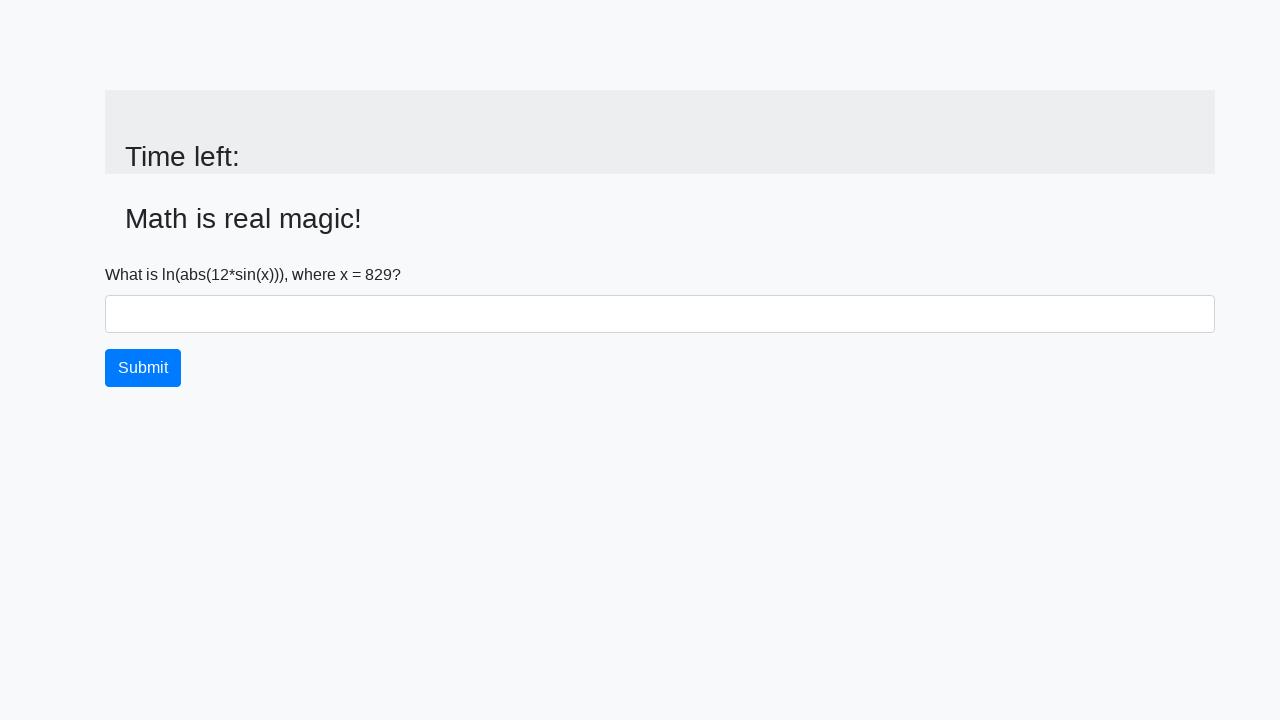

Waited for alert dialog to be processed
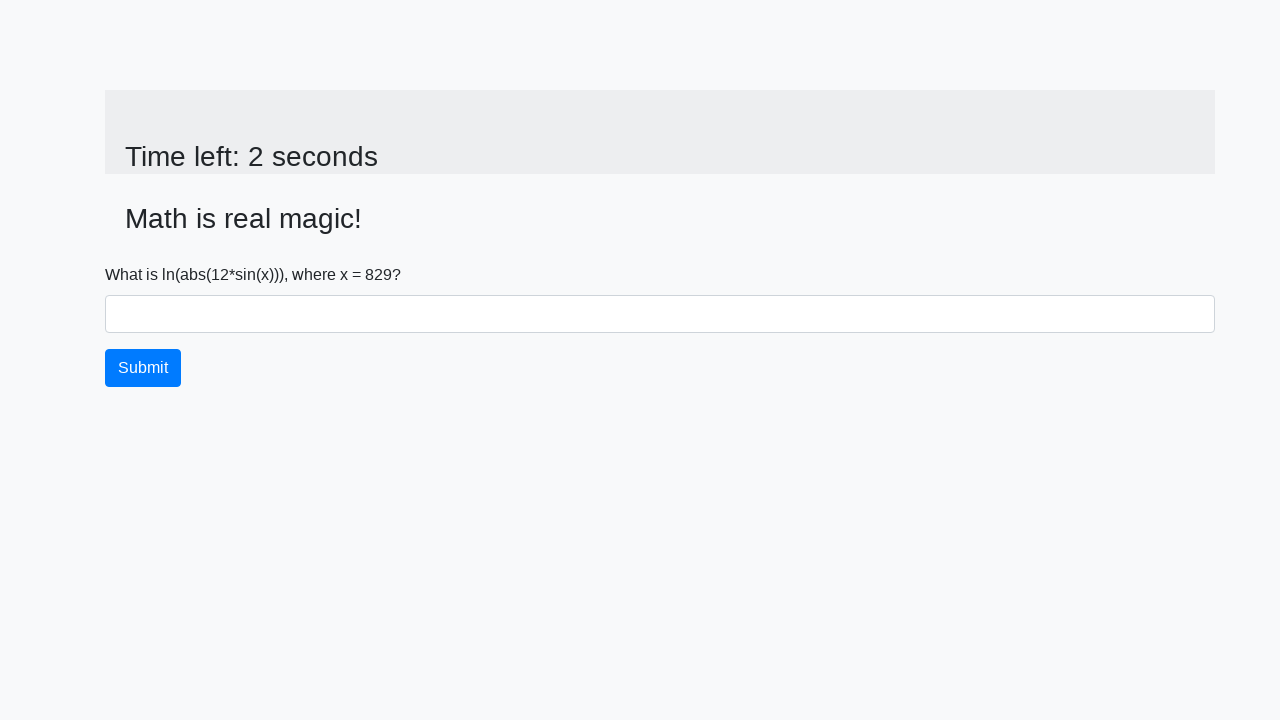

Retrieved value from input_value element: 829
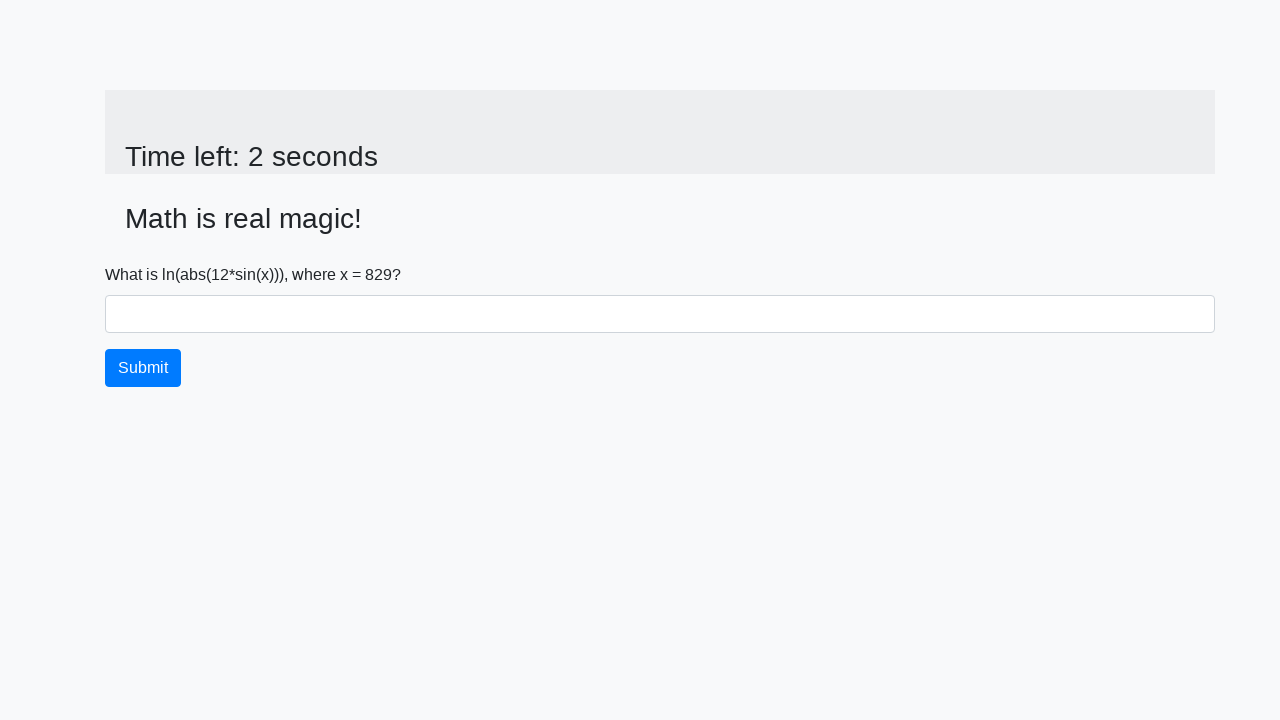

Calculated mathematical result: 1.4942913342230395
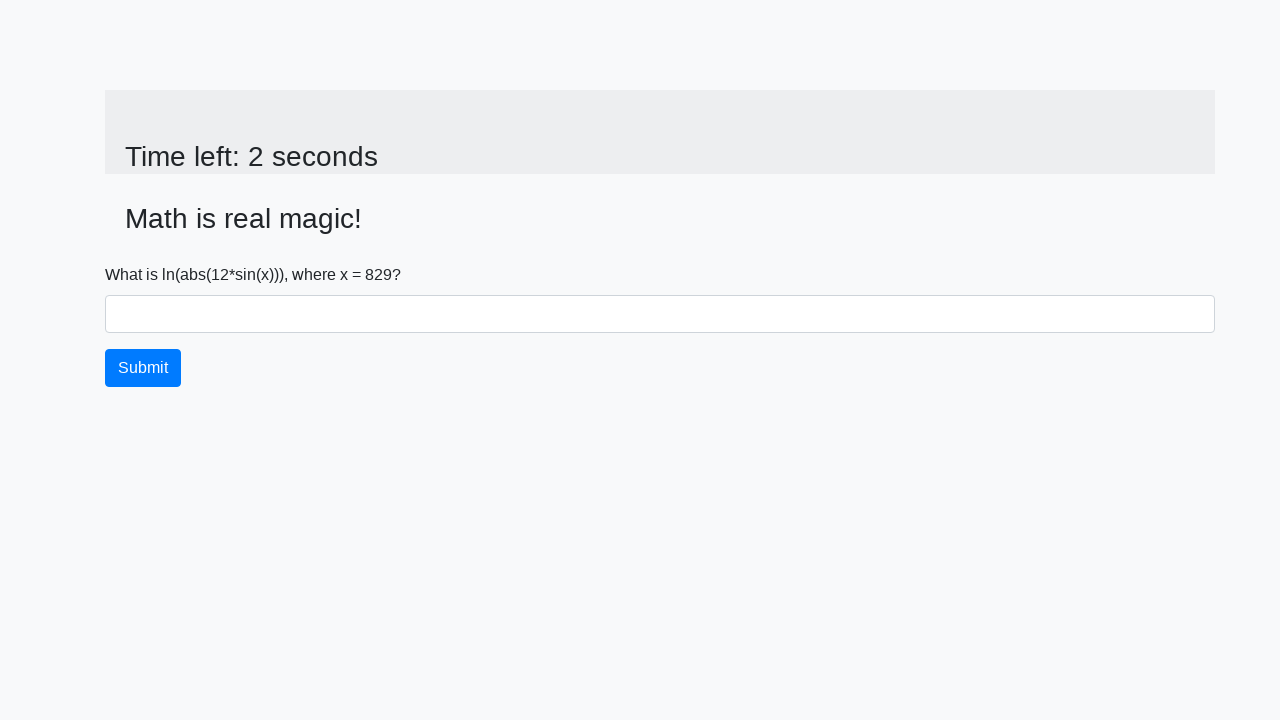

Filled form control with calculated value: 1.4942913342230395 on .form-control
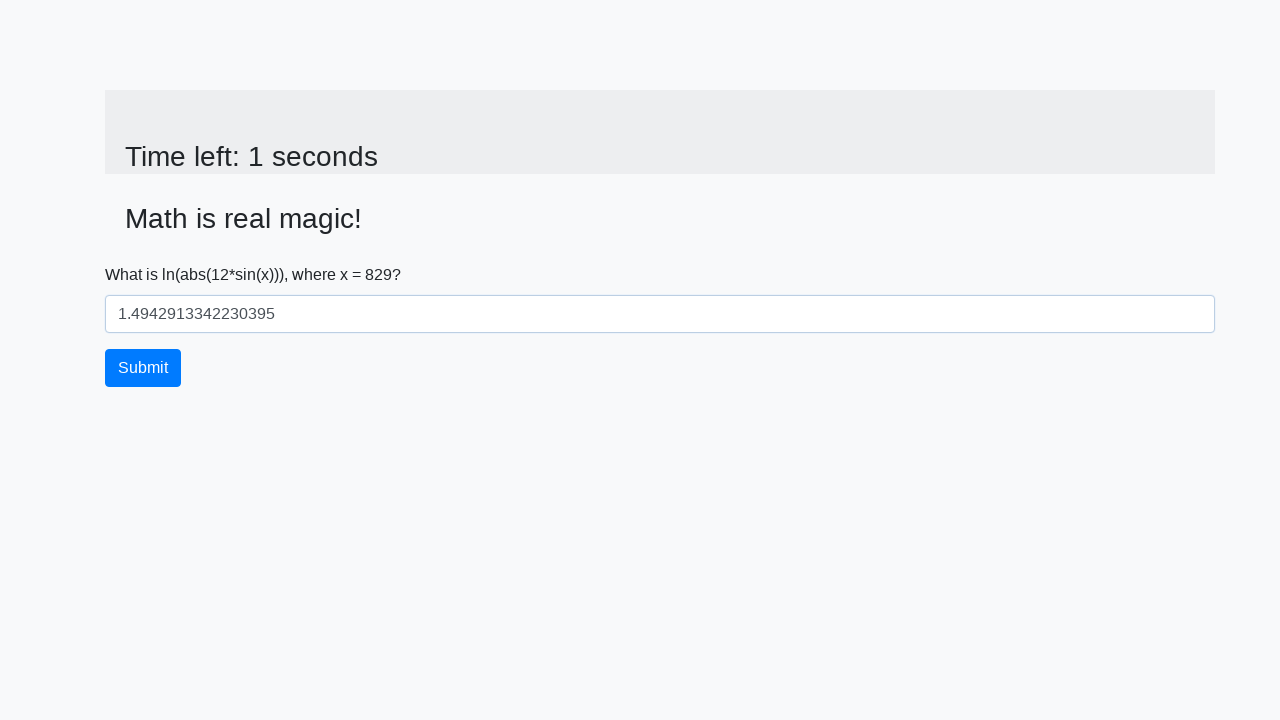

Clicked submit button to submit the form at (143, 368) on [type=submit]
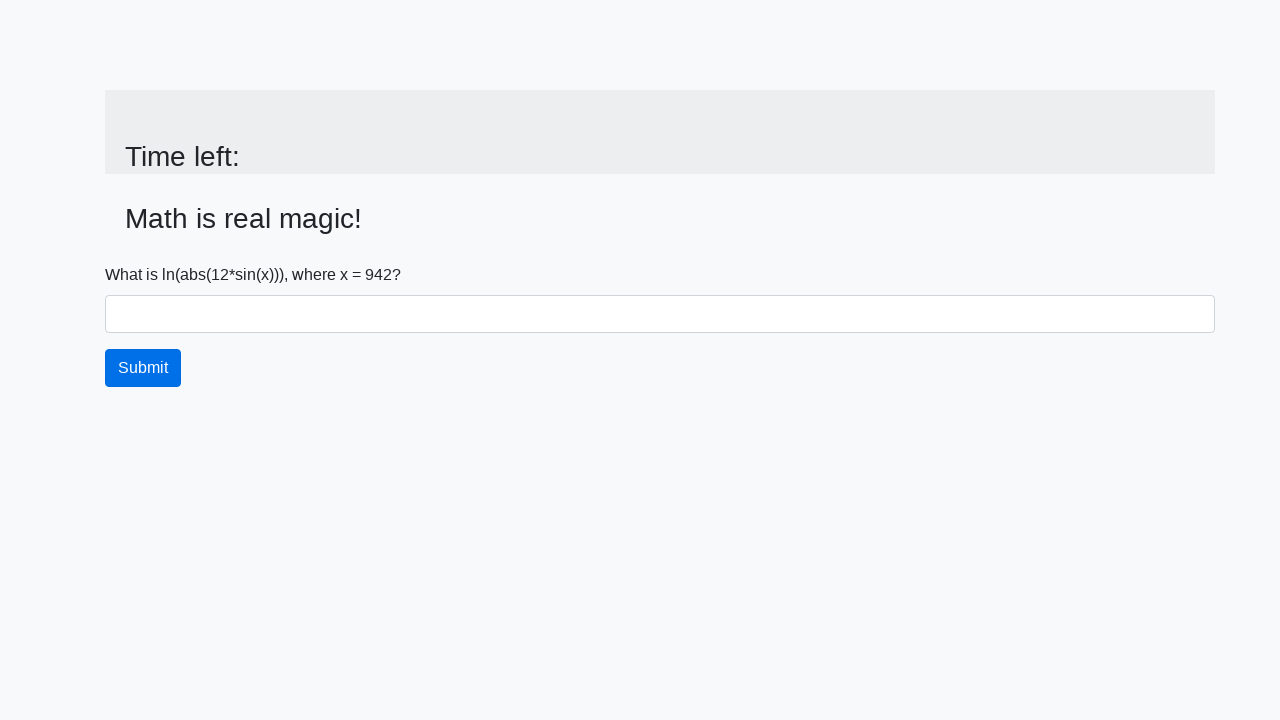

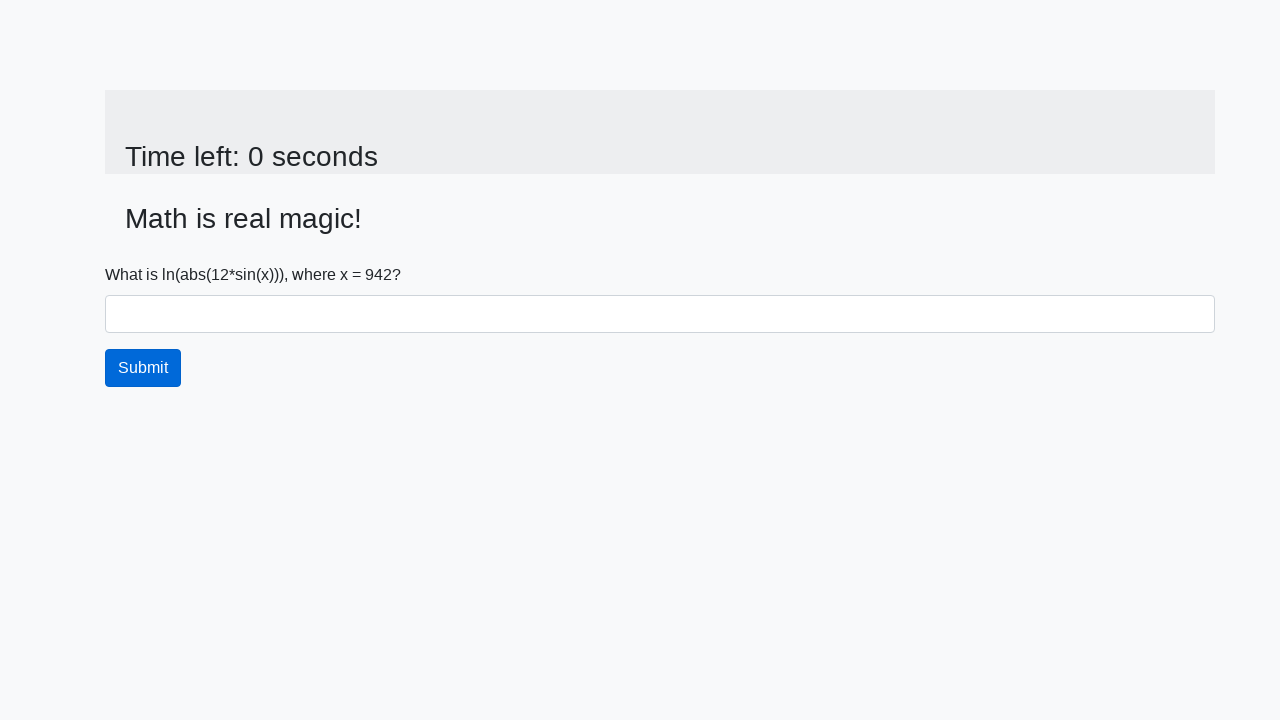